Tests jQuery UI custom dropdown by clicking to open and selecting different numeric values, then verifying the selections are displayed correctly.

Starting URL: https://jqueryui.com/resources/demos/selectmenu/default.html

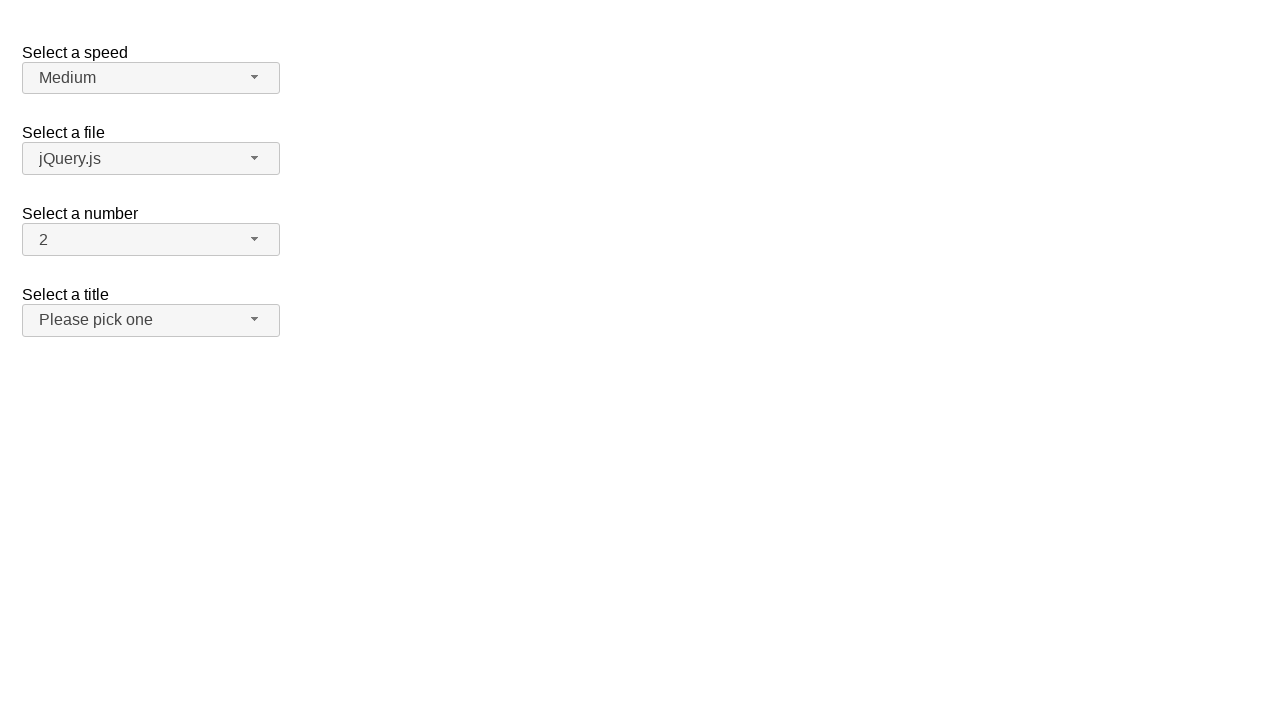

Clicked the number dropdown button to open it at (151, 240) on span#number-button
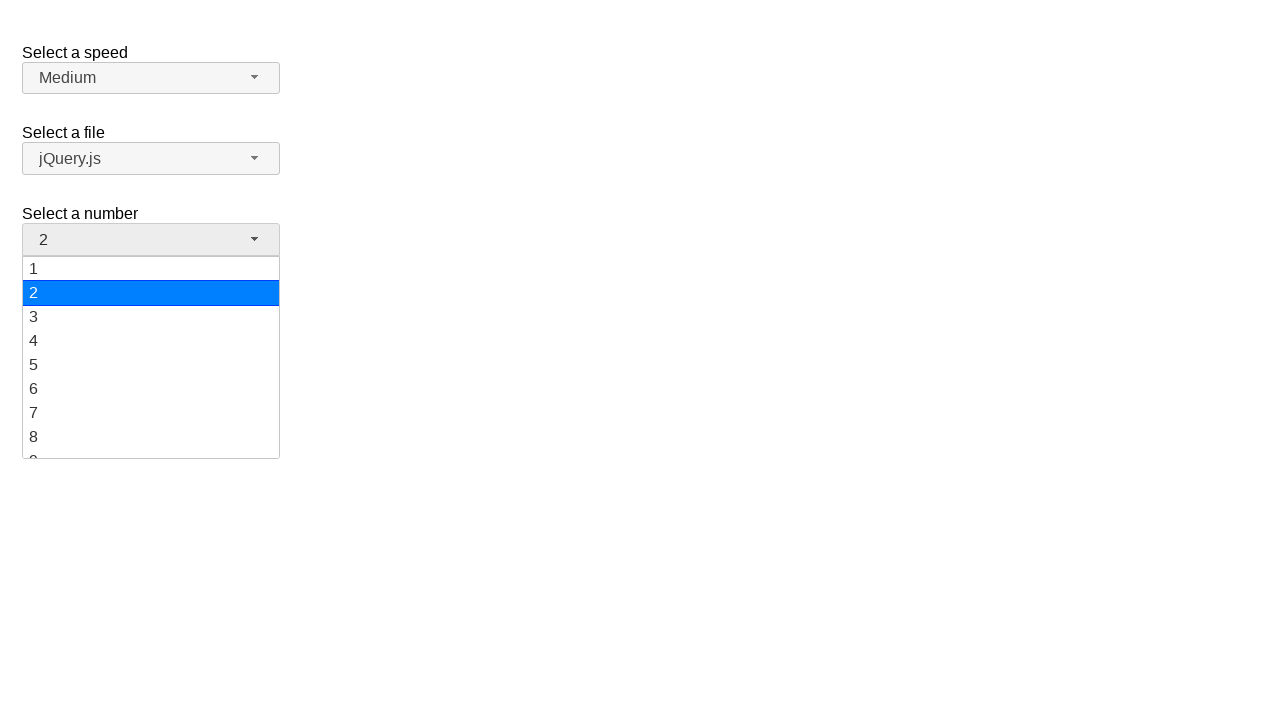

Waited for dropdown menu items to load
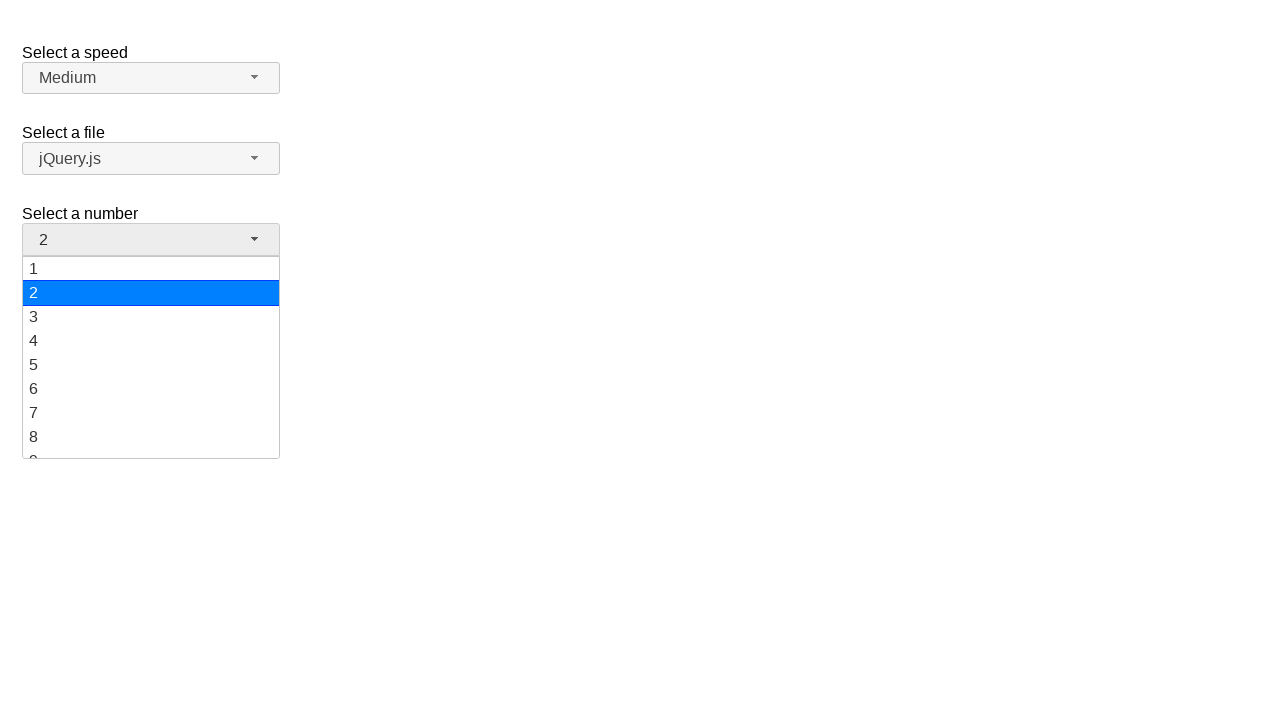

Selected '19' from the dropdown menu at (151, 445) on ul#number-menu li.ui-menu-item div:has-text('19')
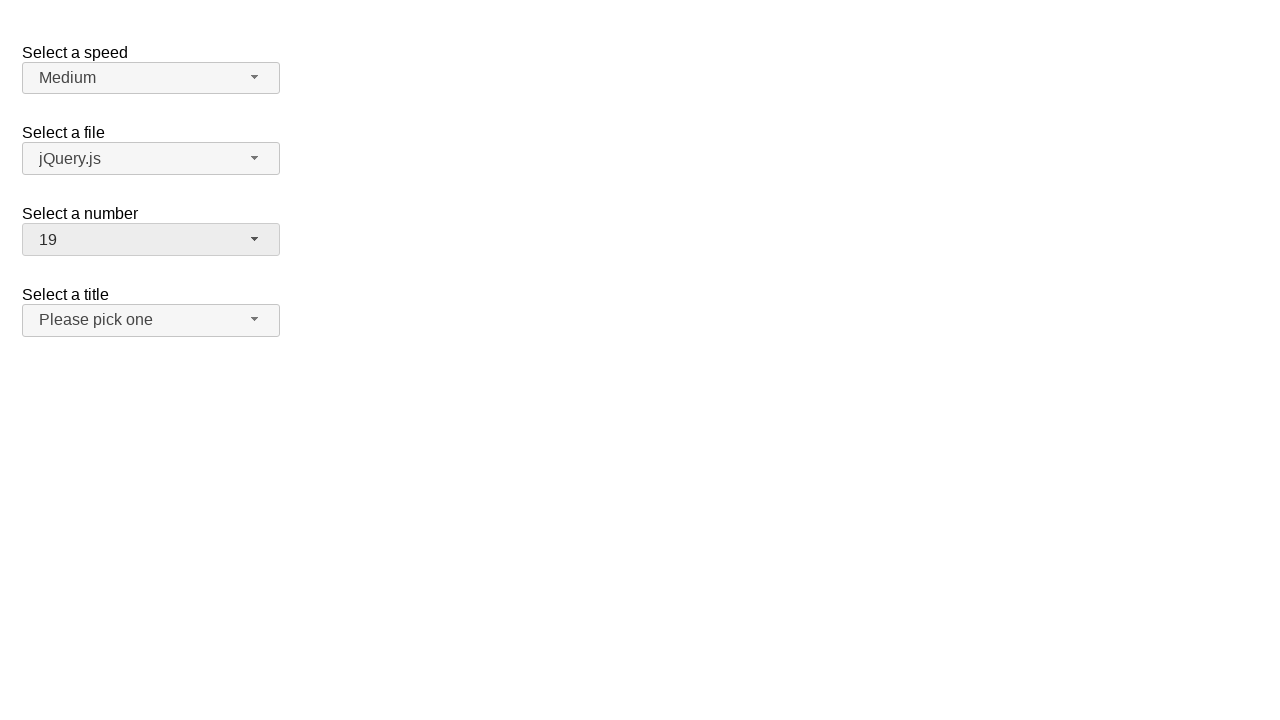

Verified that '19' is displayed in the dropdown button
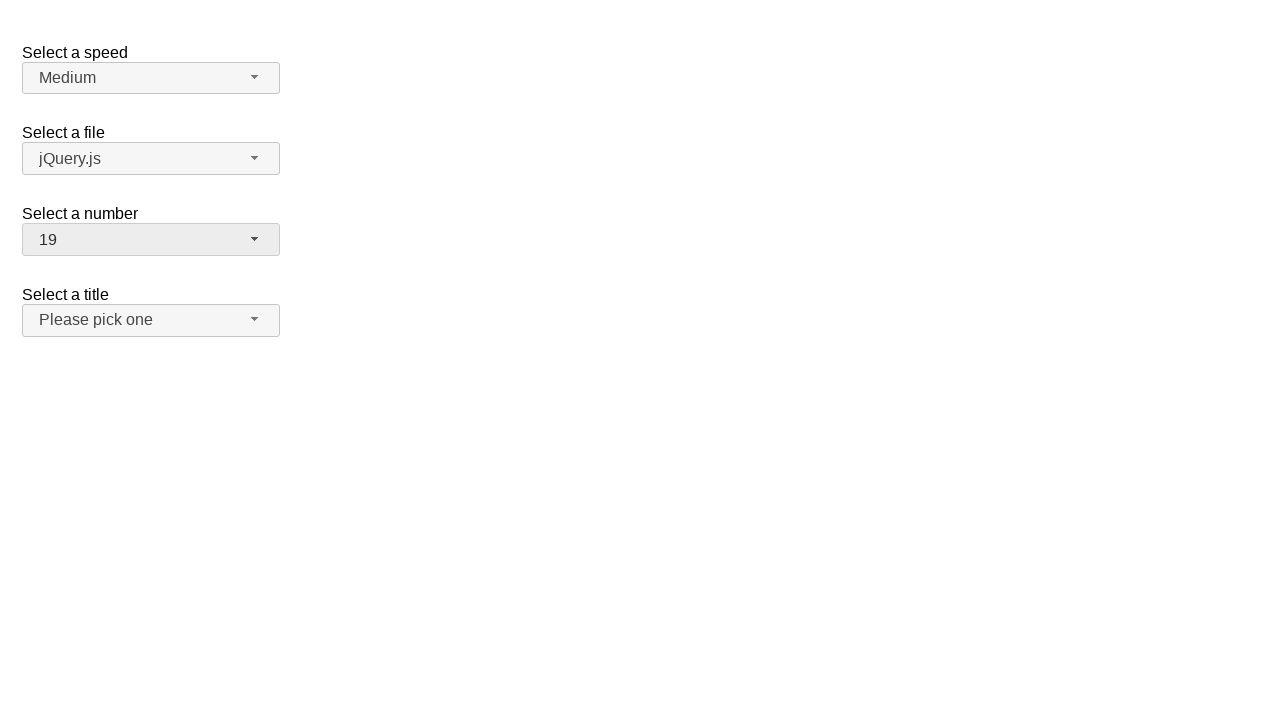

Clicked the number dropdown button to open it again at (151, 240) on span#number-button
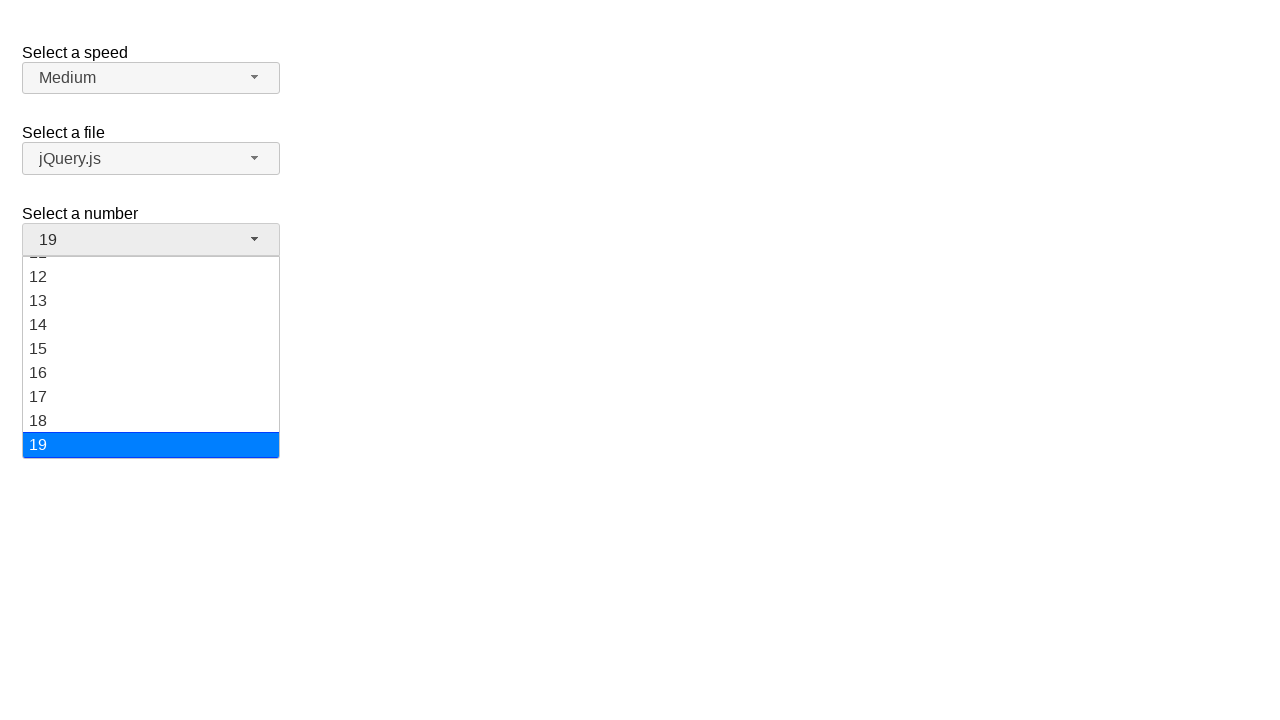

Waited for dropdown menu items to load
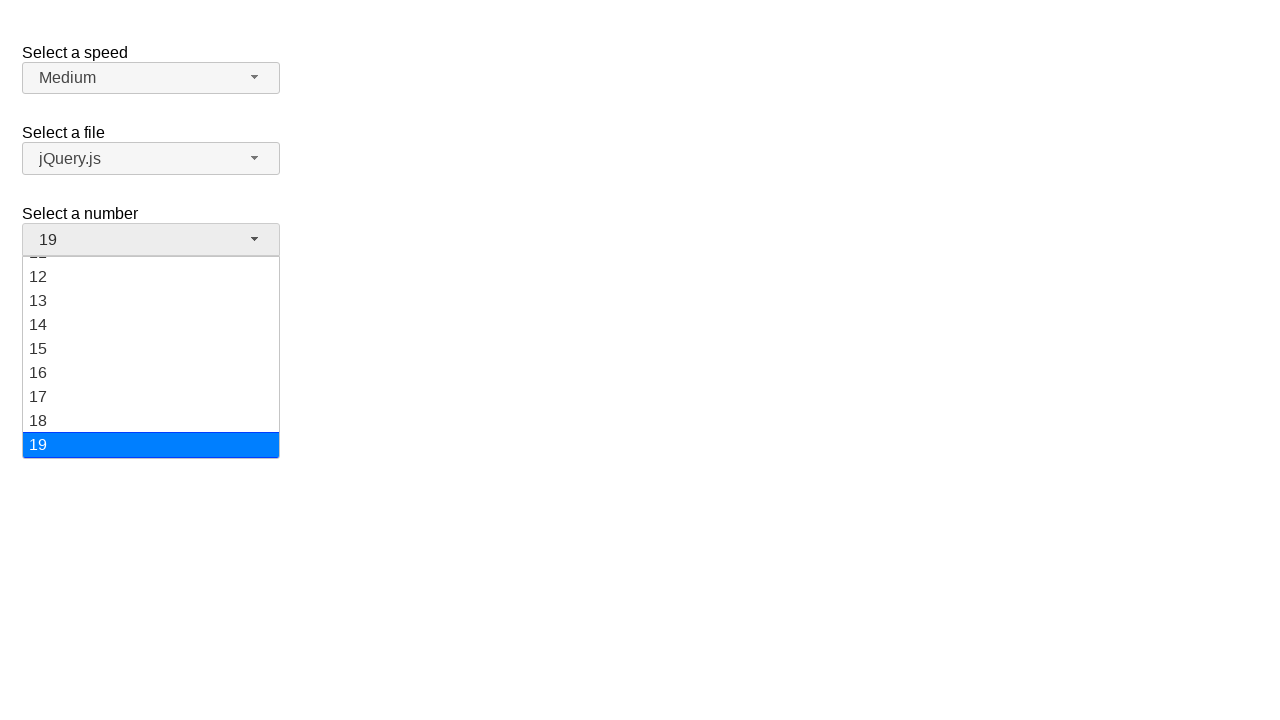

Selected '3' from the dropdown menu at (151, 317) on ul#number-menu li.ui-menu-item div:has-text('3')
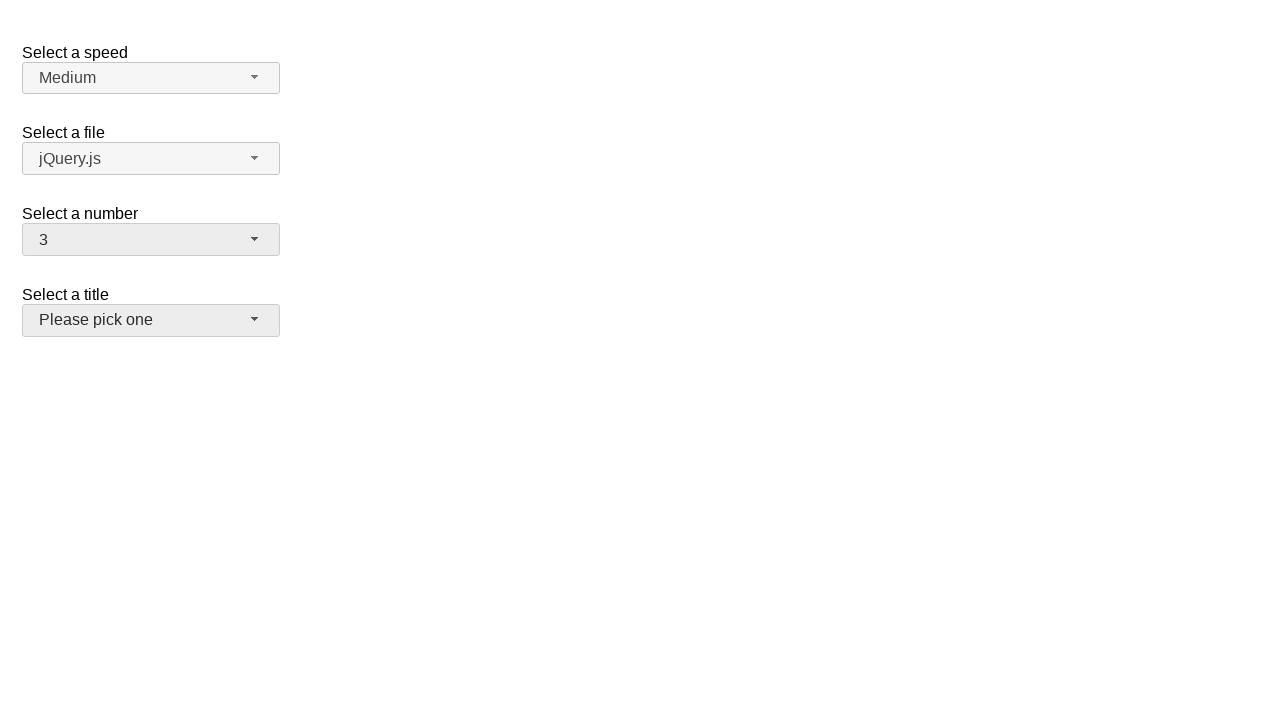

Verified that '3' is displayed in the dropdown button
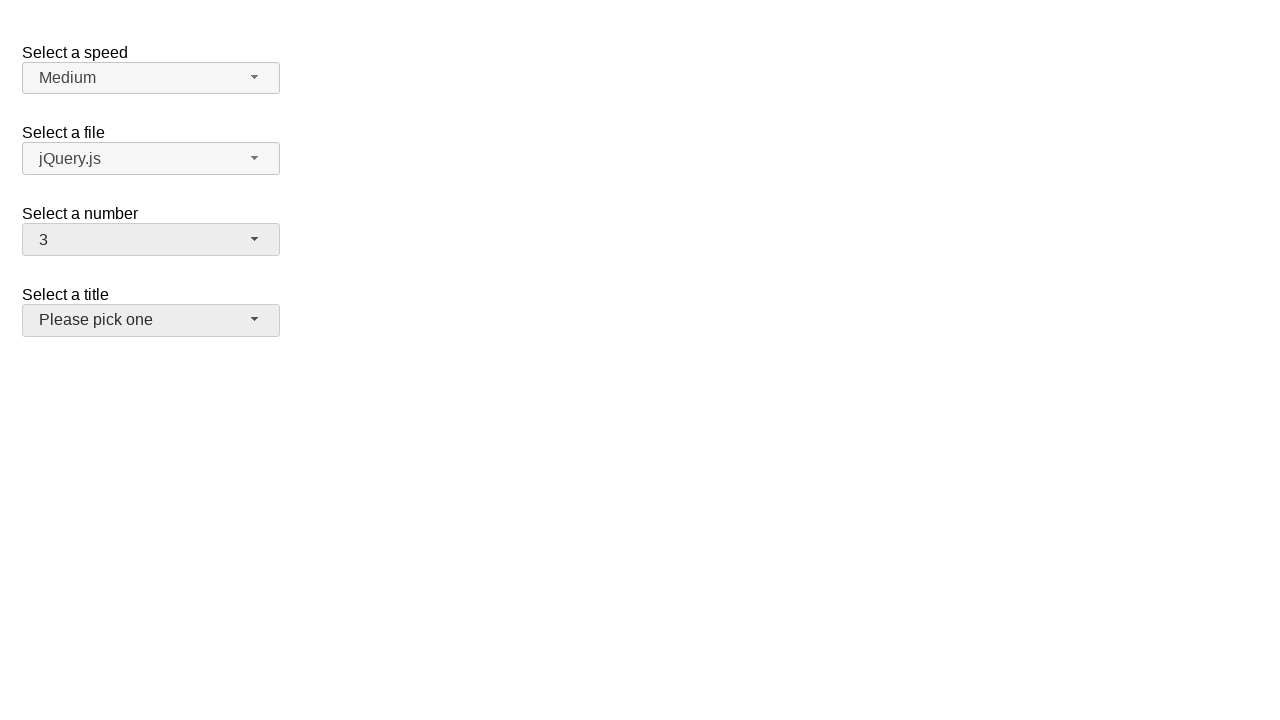

Clicked the number dropdown button to open it again at (151, 240) on span#number-button
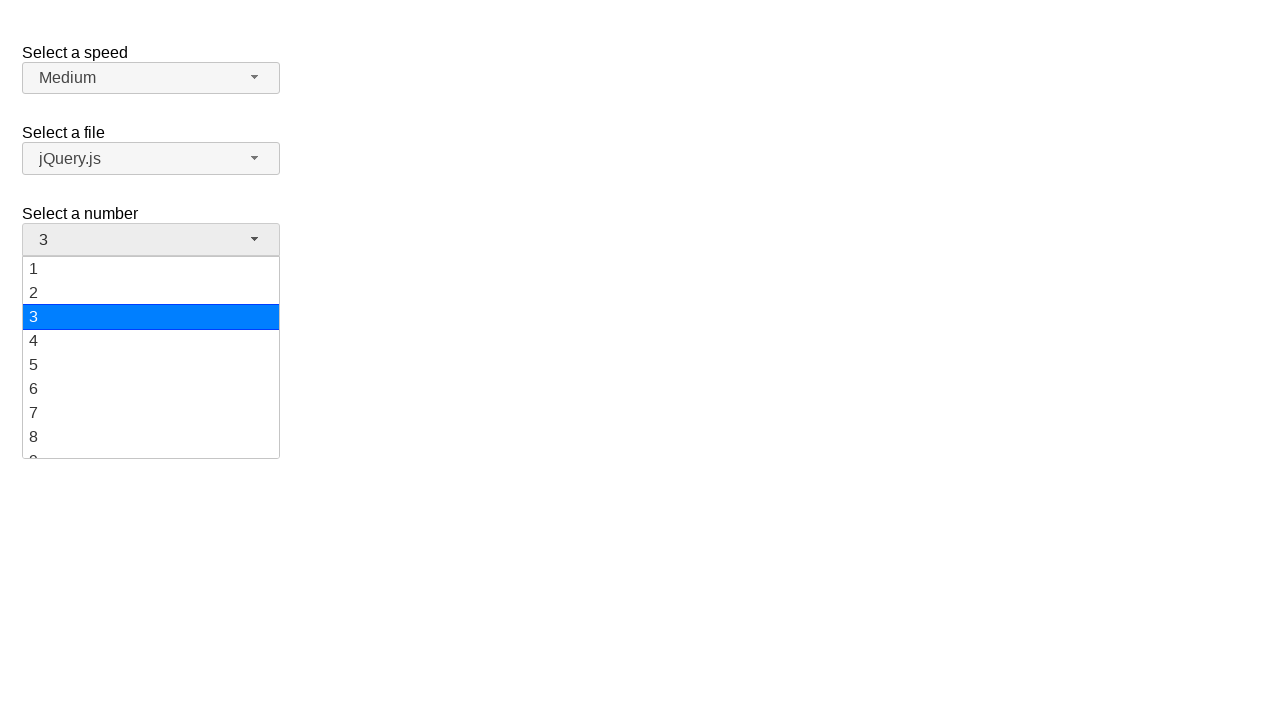

Waited for dropdown menu items to load
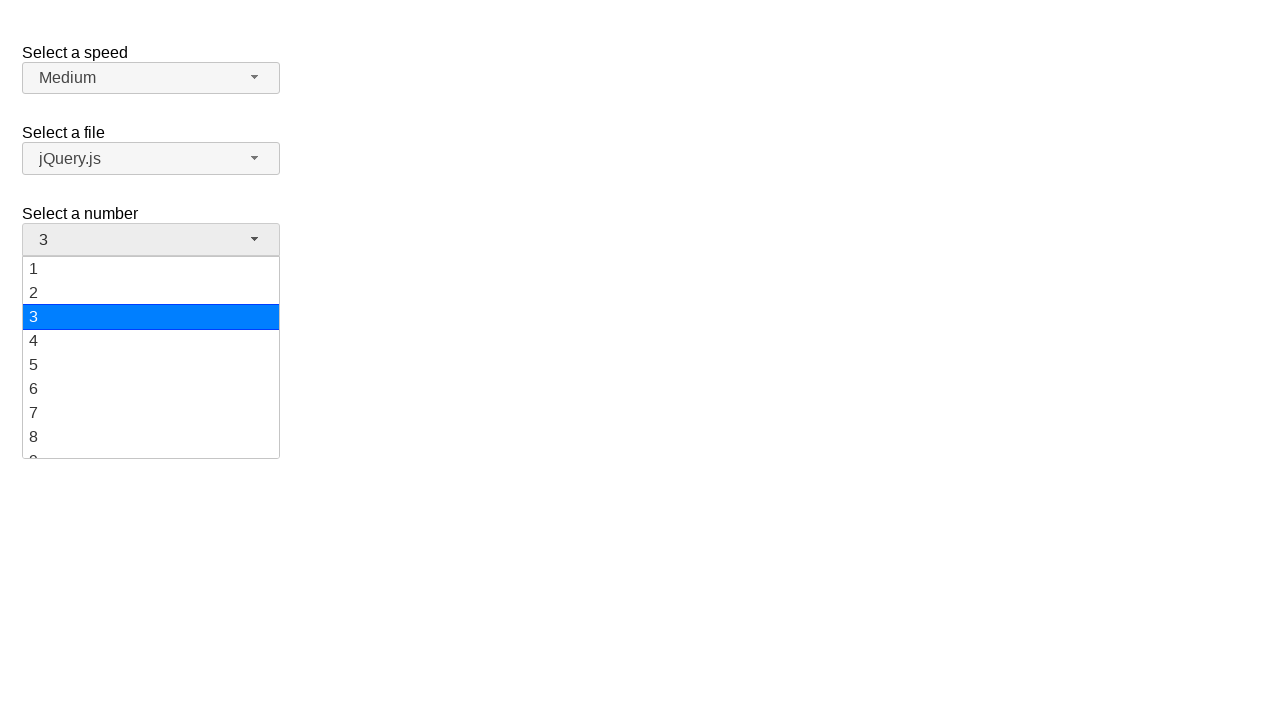

Selected '16' from the dropdown menu at (151, 373) on ul#number-menu li.ui-menu-item div:has-text('16')
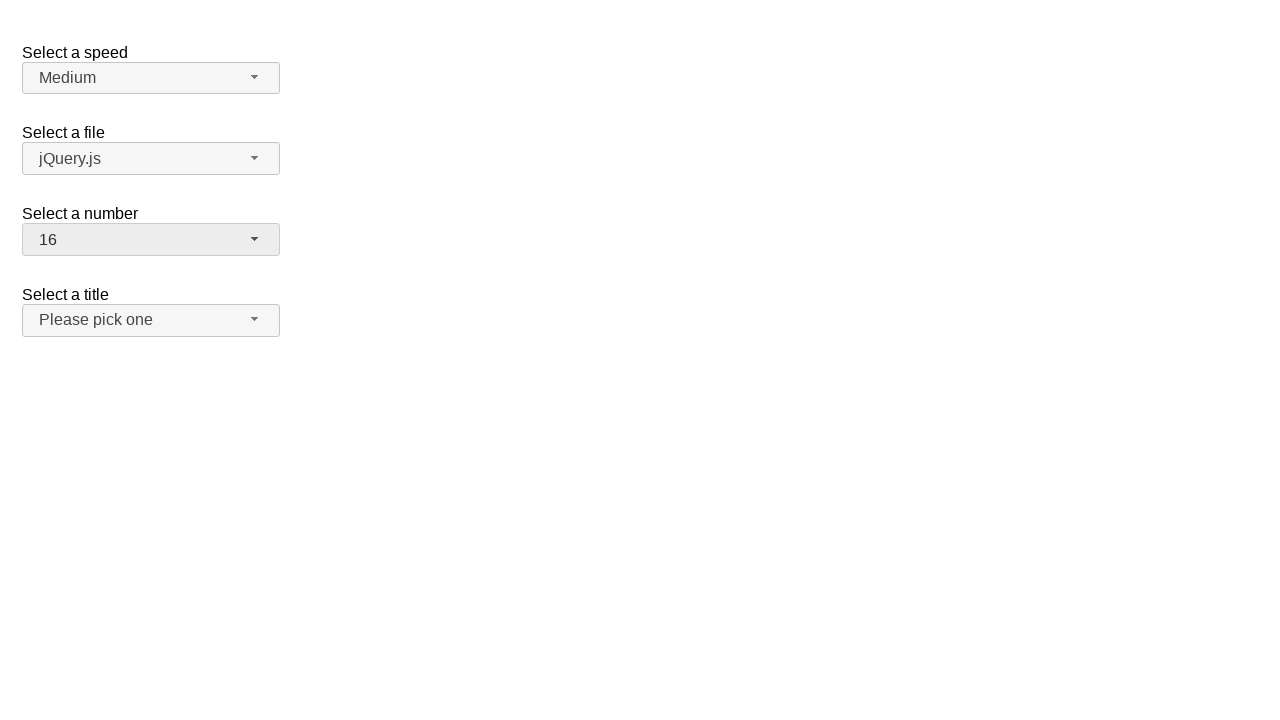

Verified that '16' is displayed in the dropdown button
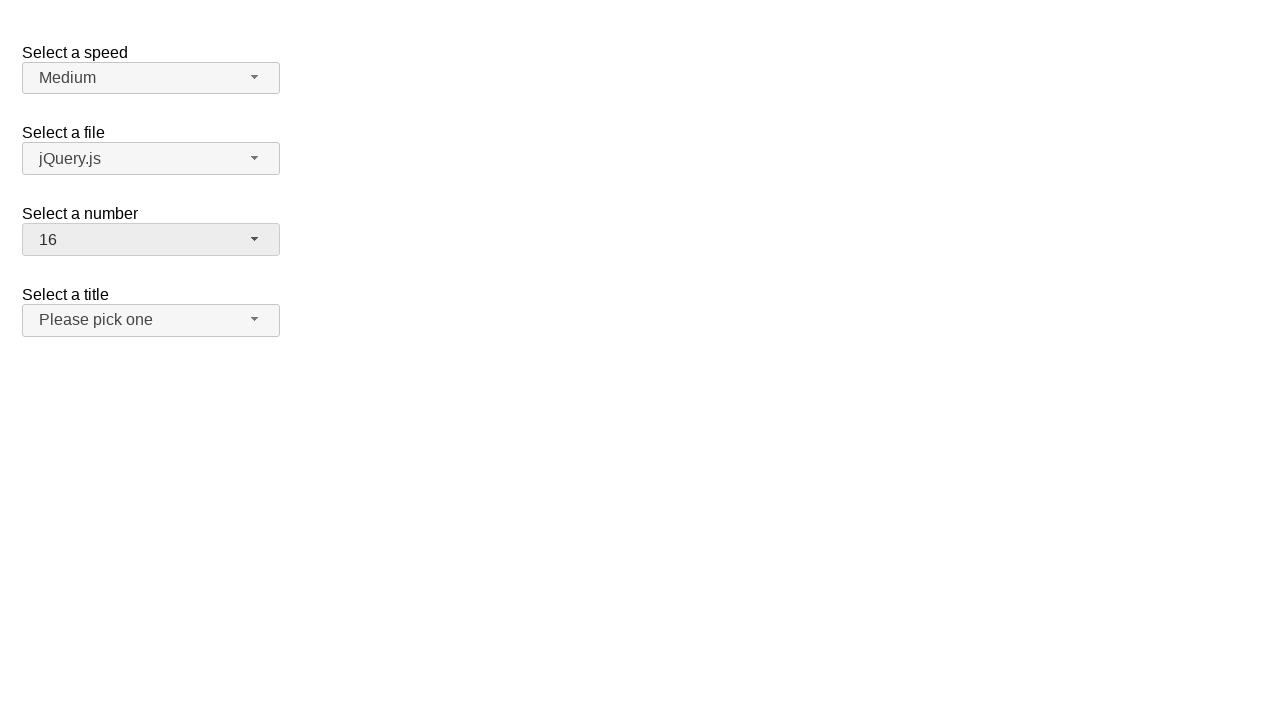

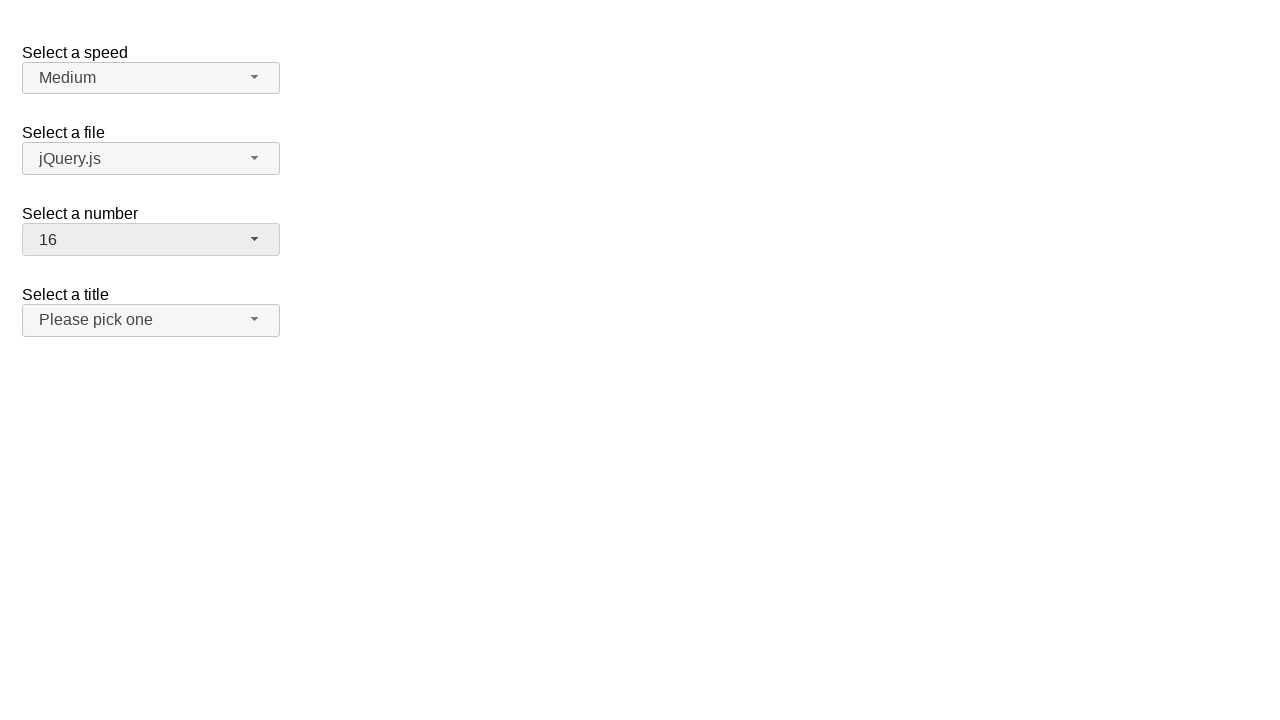